Tests the Rent-A-Cat page by verifying Rent and Return buttons are present

Starting URL: https://cs1632.appspot.com/

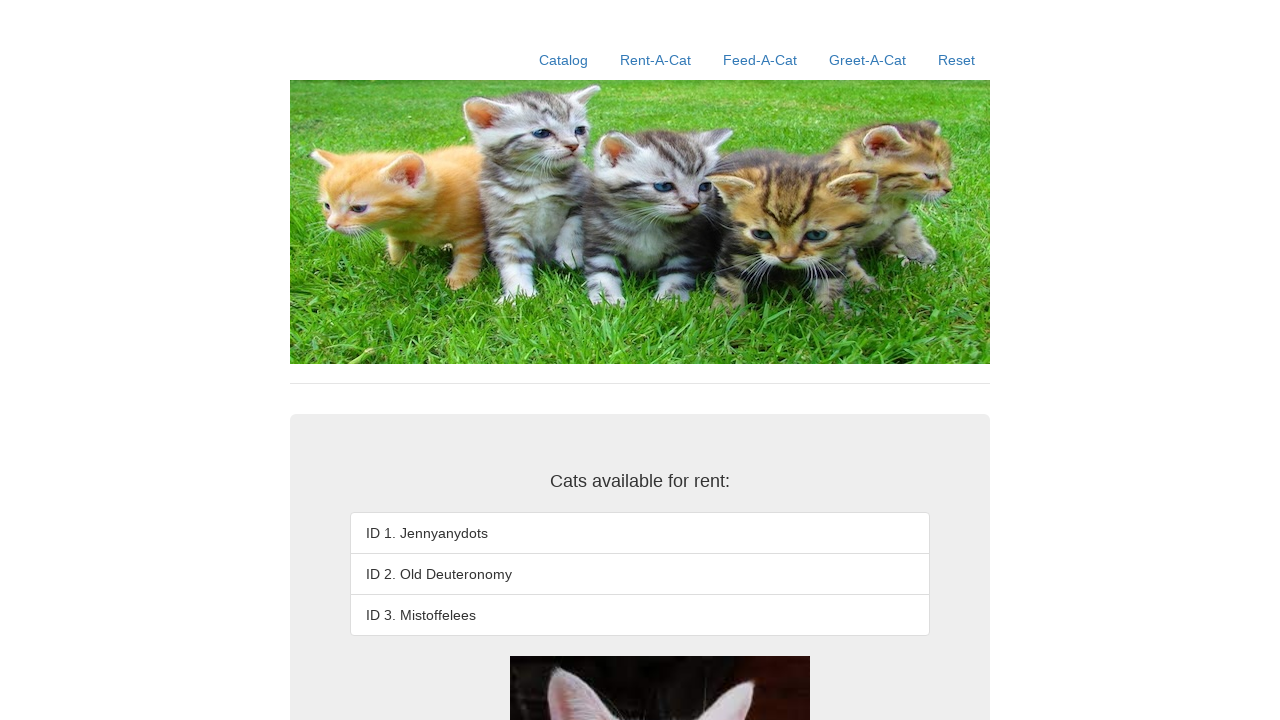

Reset cookies to initial state
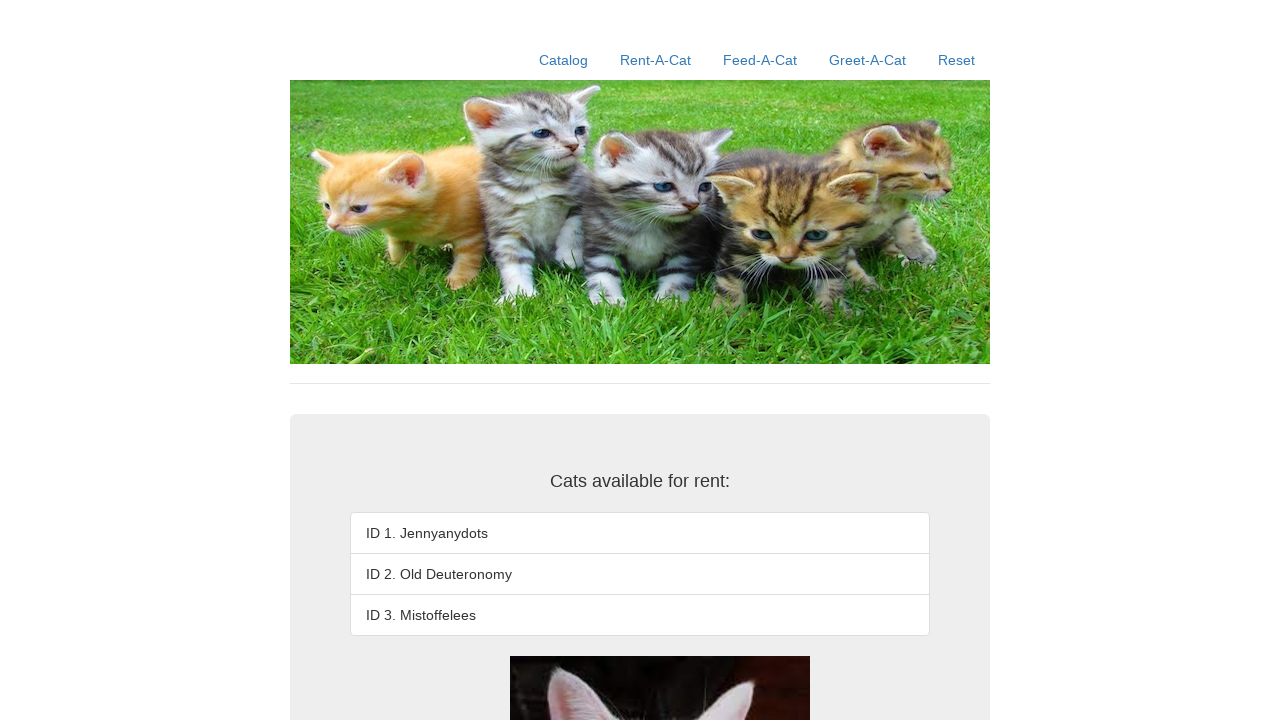

Clicked Rent-A-Cat link at (656, 60) on text=Rent-A-Cat
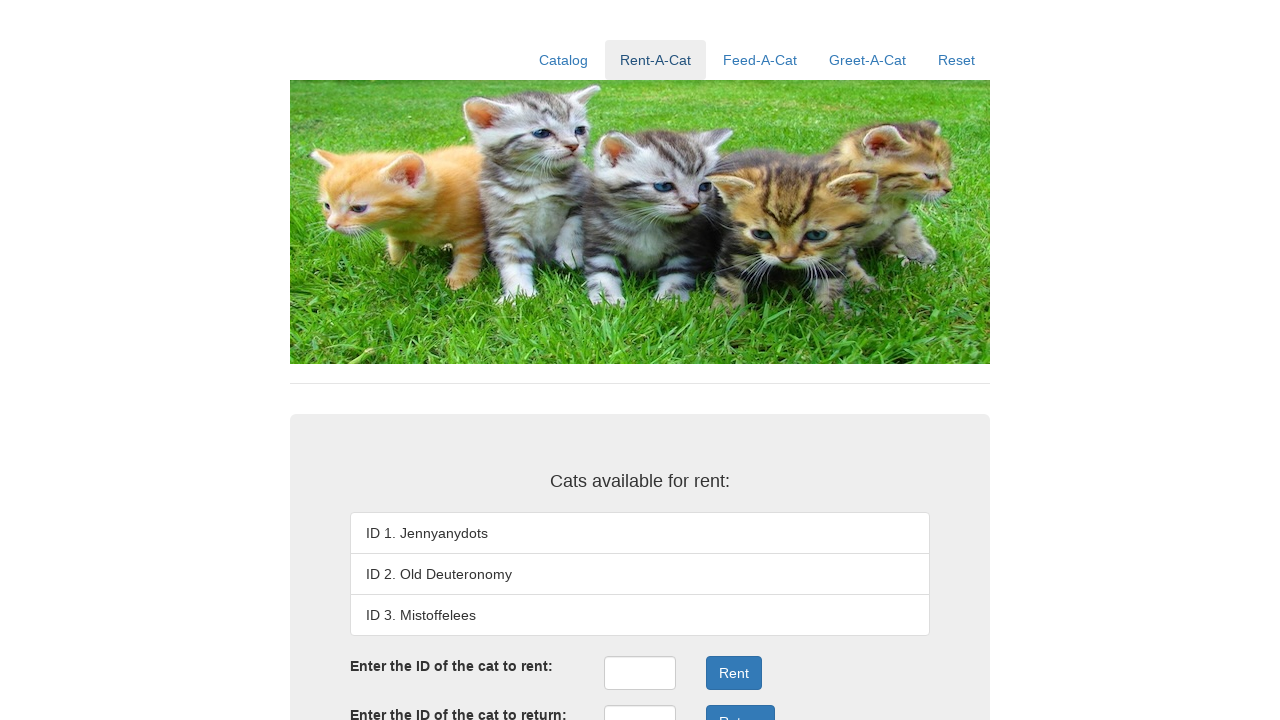

Waited for Rent button to be visible
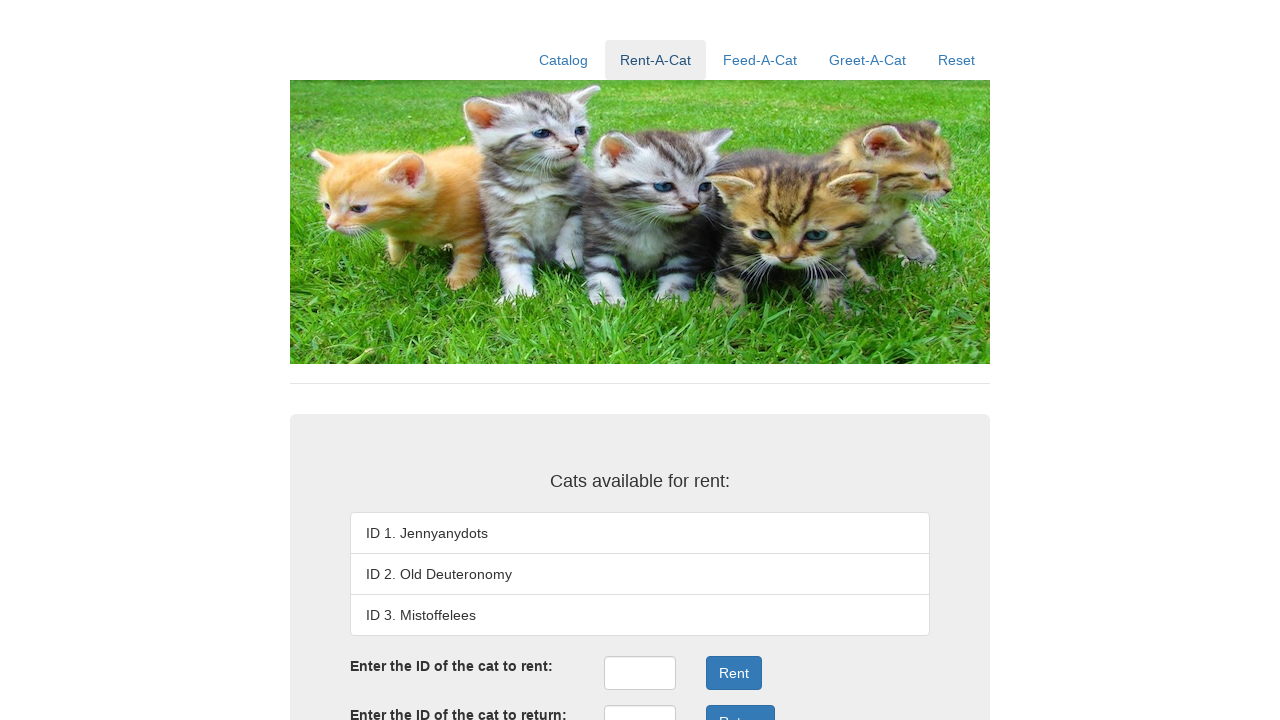

Verified Rent button is present on Rent-A-Cat page
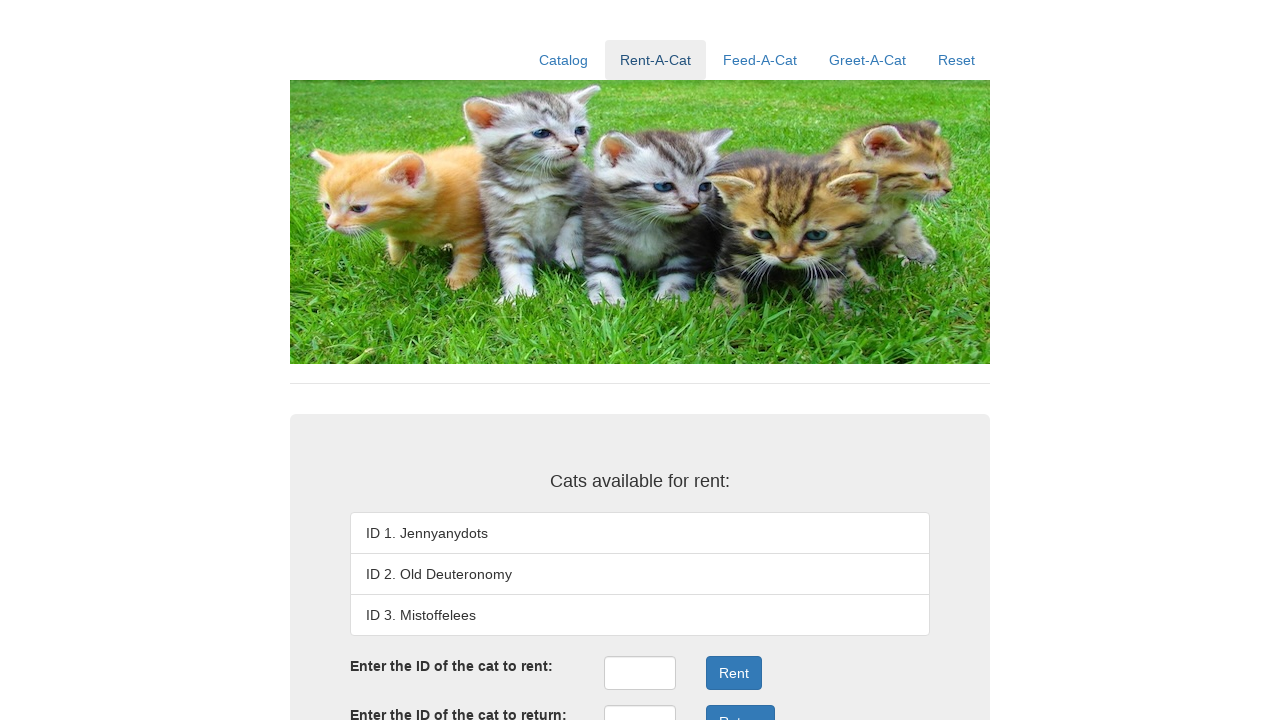

Verified Return button is present on Rent-A-Cat page
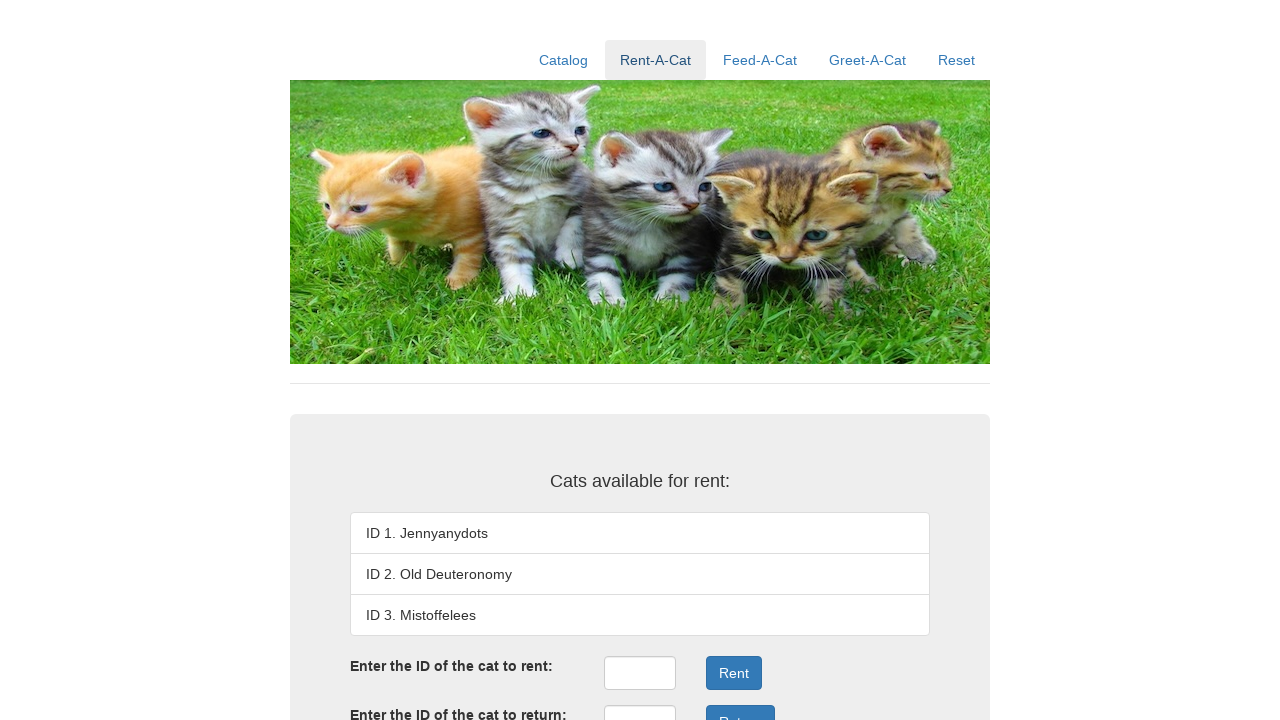

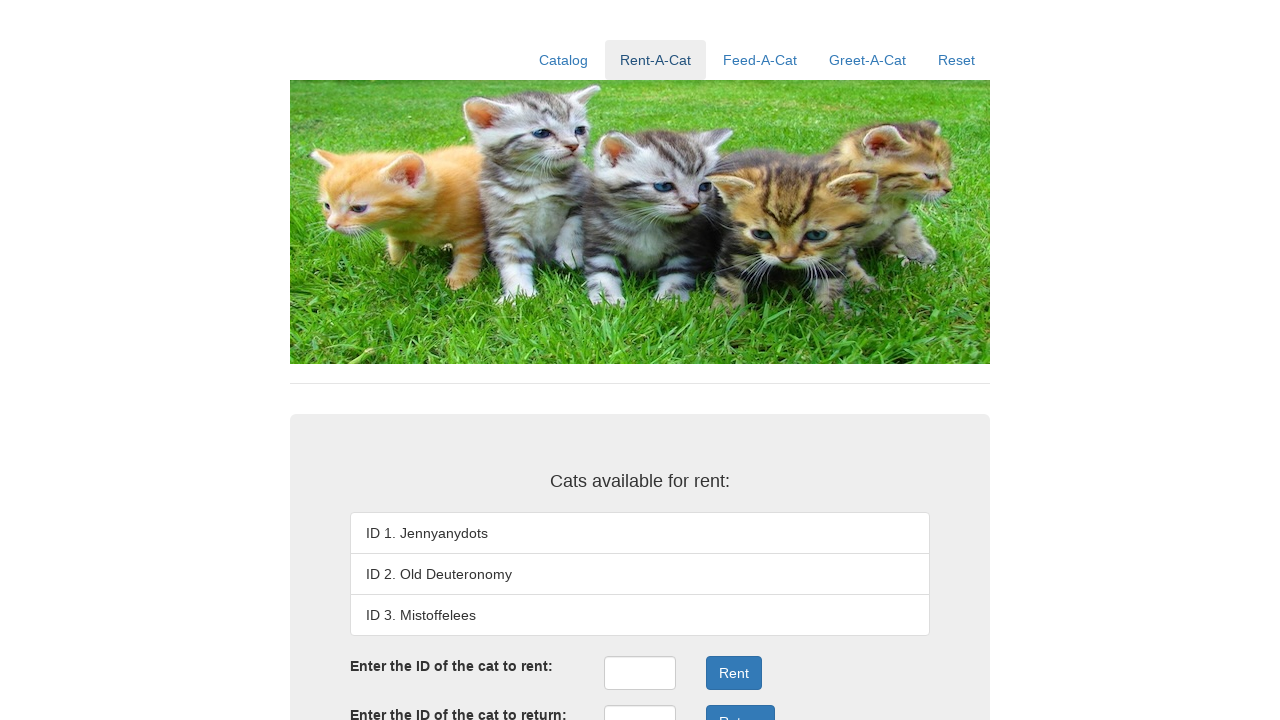